Tests a math exercise page by reading a value from the page, calculating log(abs(12 * sin(x))), and entering the result into an answer field.

Starting URL: http://suninjuly.github.io/math.html

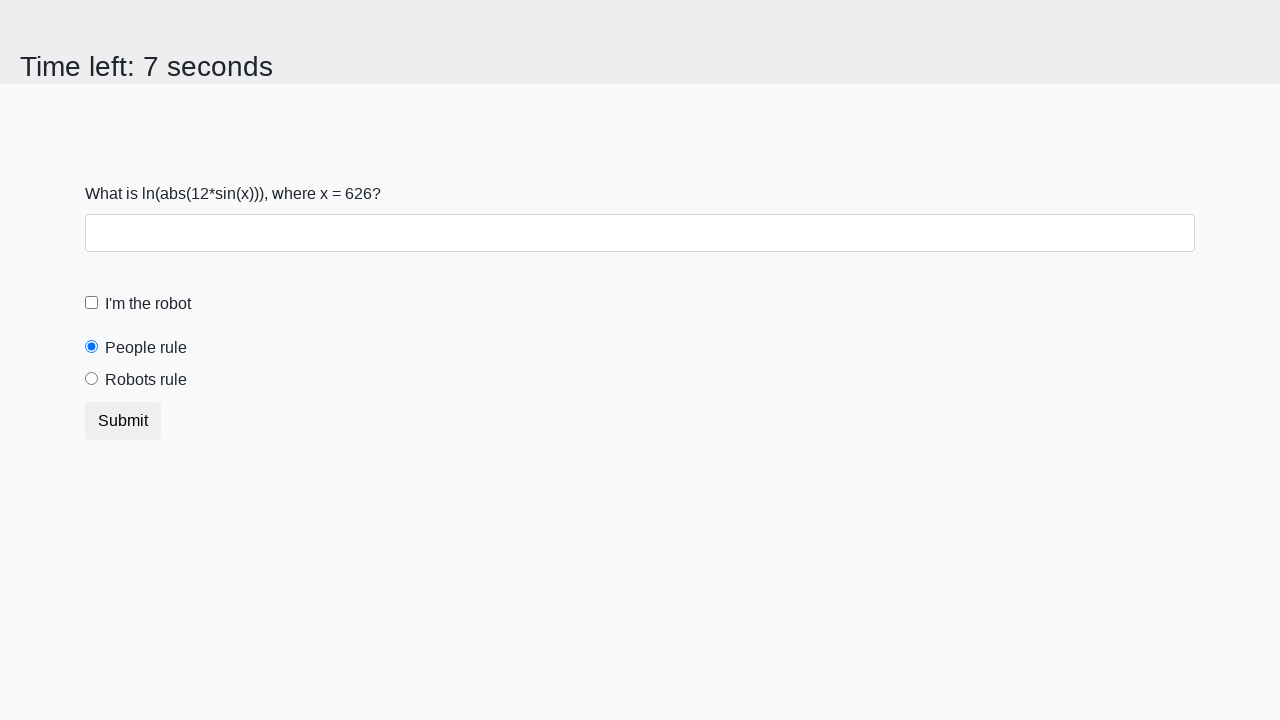

Located the x value input element
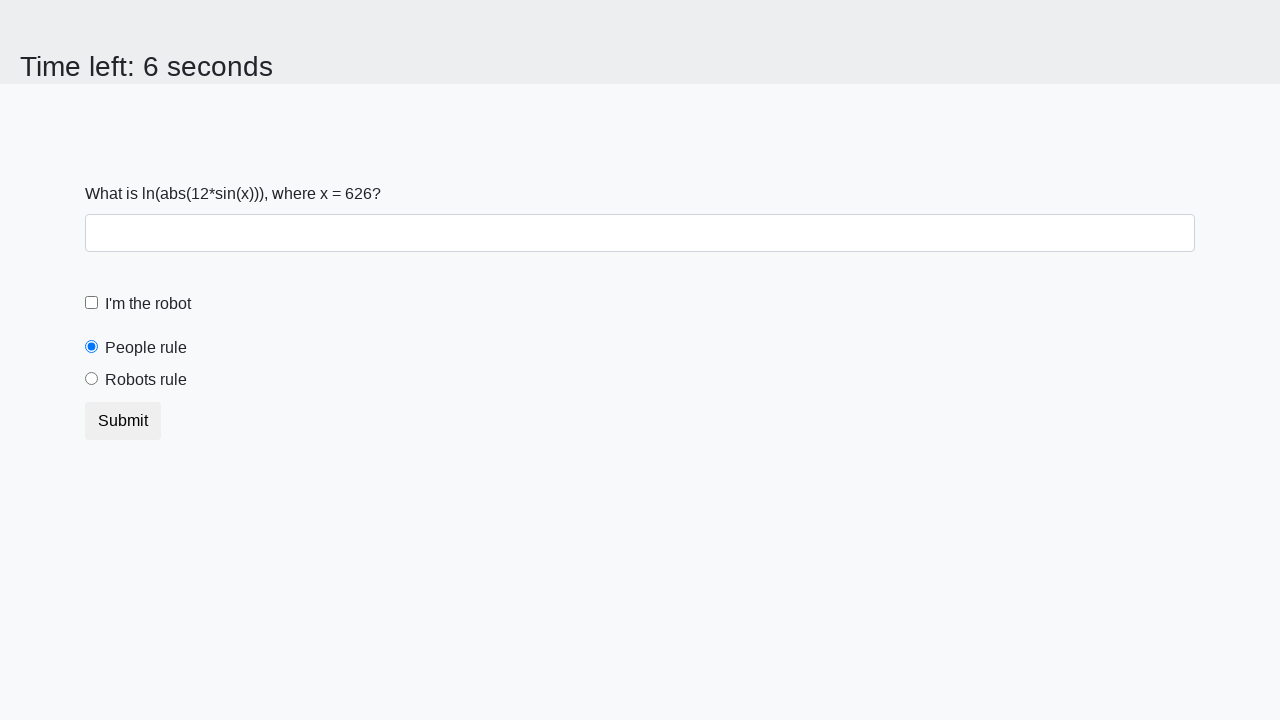

Read x value from page: 626
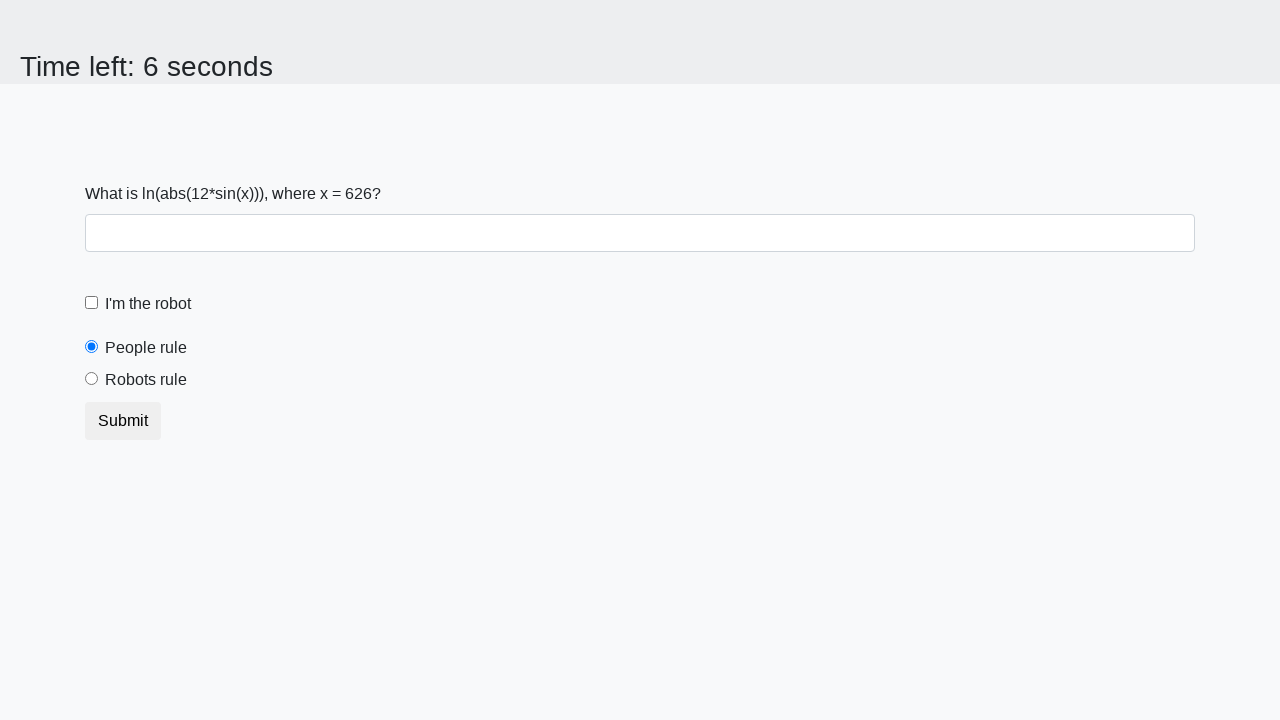

Calculated answer using log(abs(12 * sin(626))): 2.1746125979131357
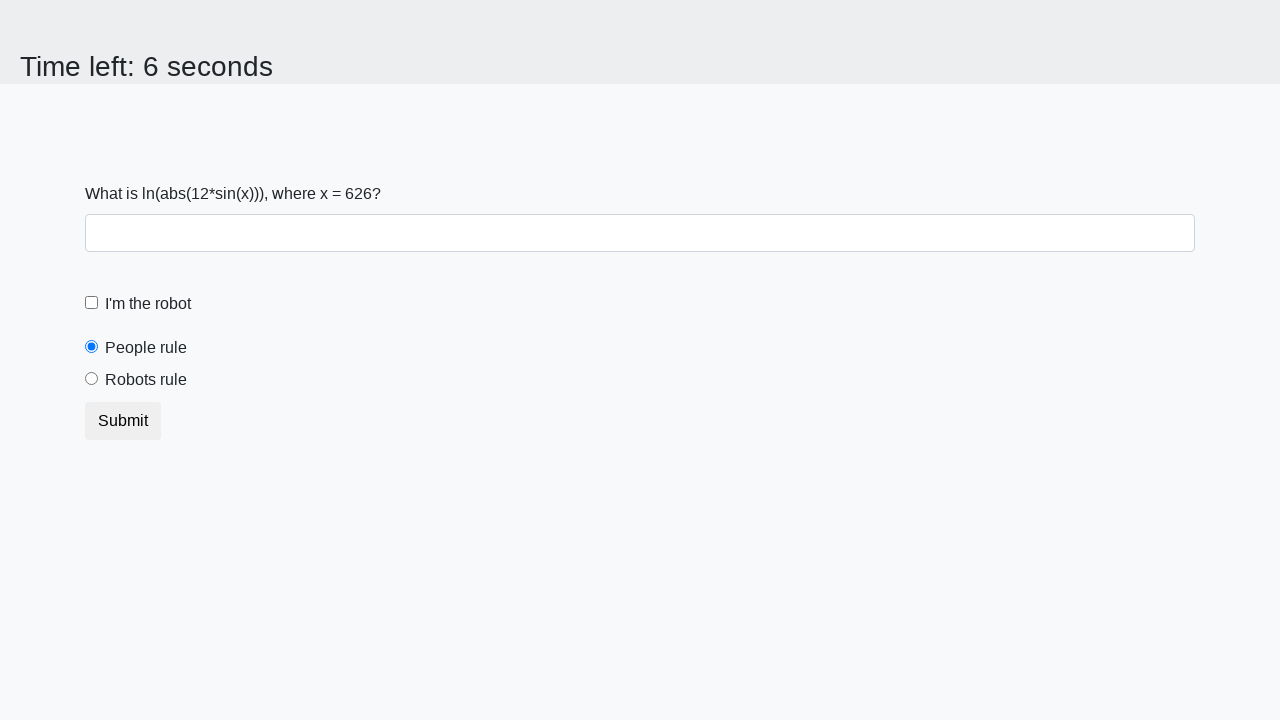

Filled answer field with calculated value: 2.1746125979131357 on #answer
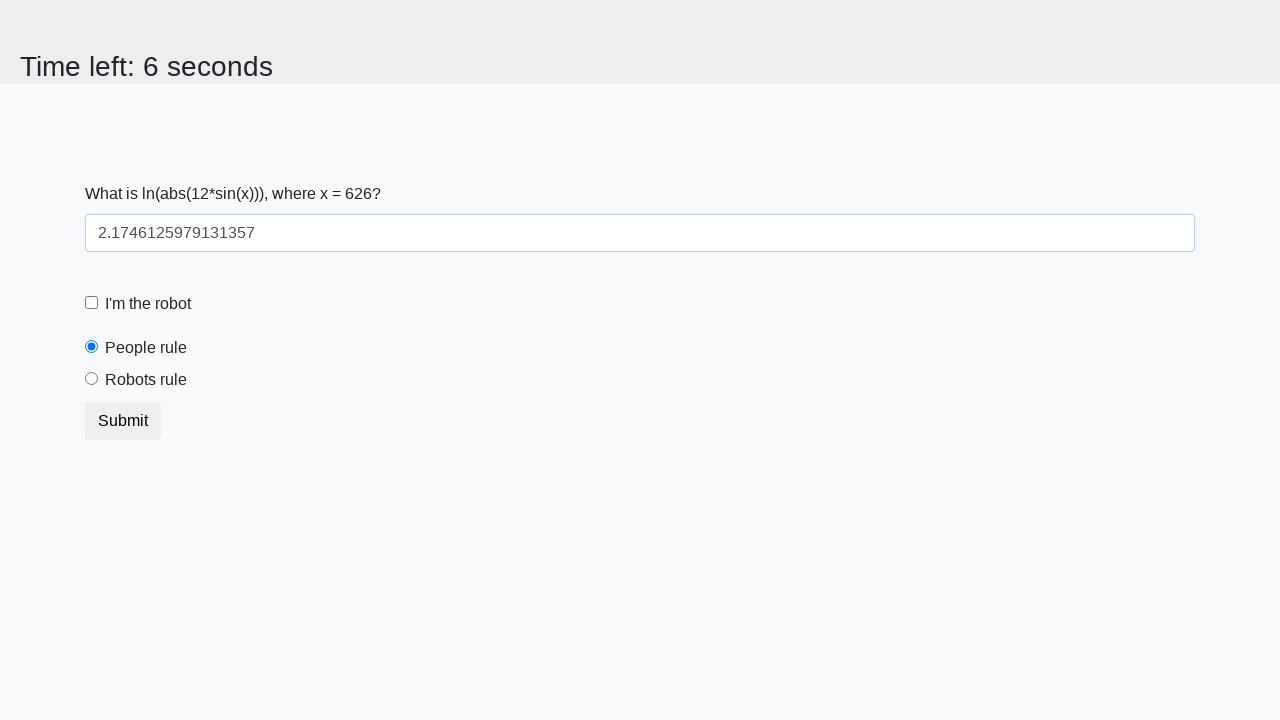

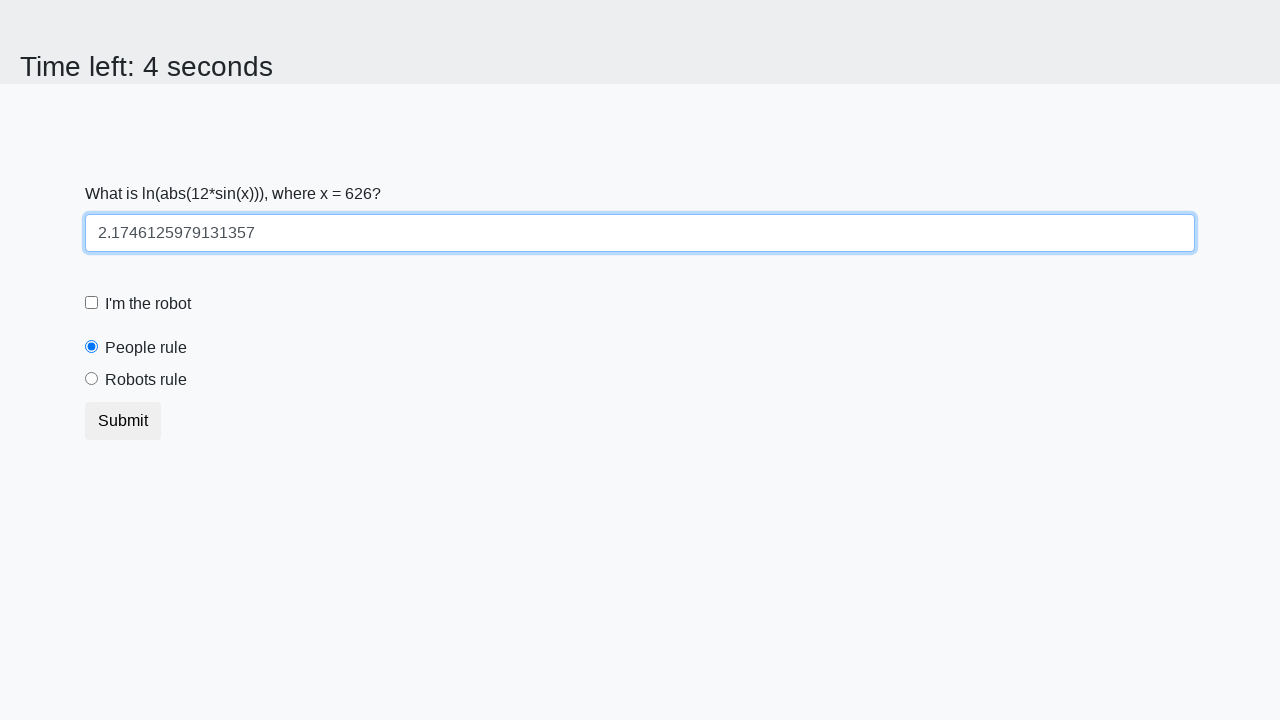